Tests that other controls (checkbox, label) are hidden when editing a todo item.

Starting URL: https://demo.playwright.dev/todomvc

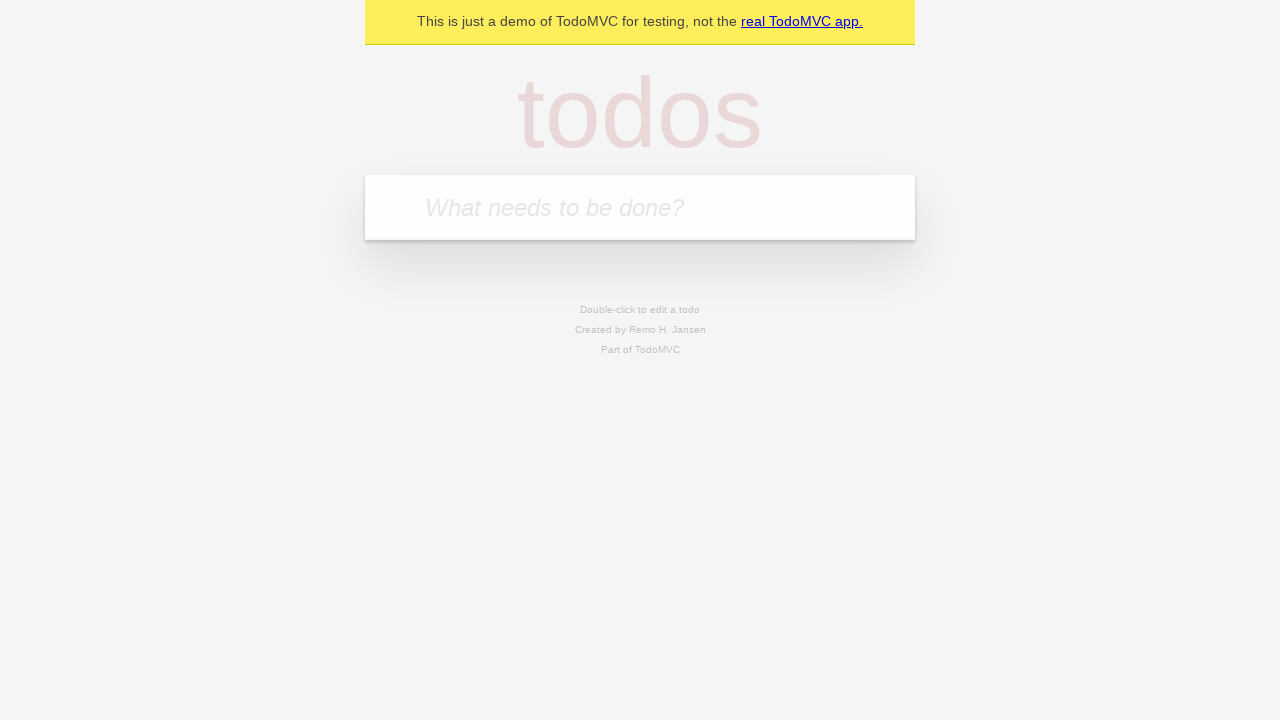

Filled new todo input with 'buy some cheese' on internal:attr=[placeholder="What needs to be done?"i]
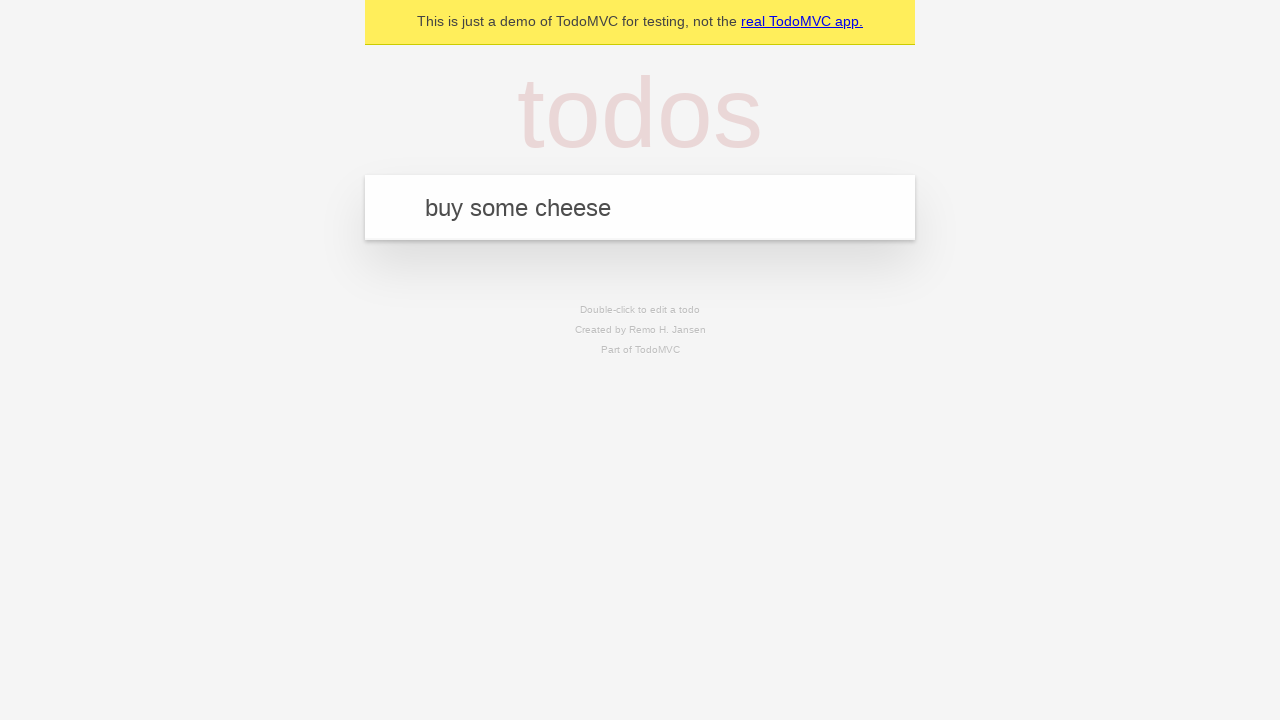

Pressed Enter to create todo item 'buy some cheese' on internal:attr=[placeholder="What needs to be done?"i]
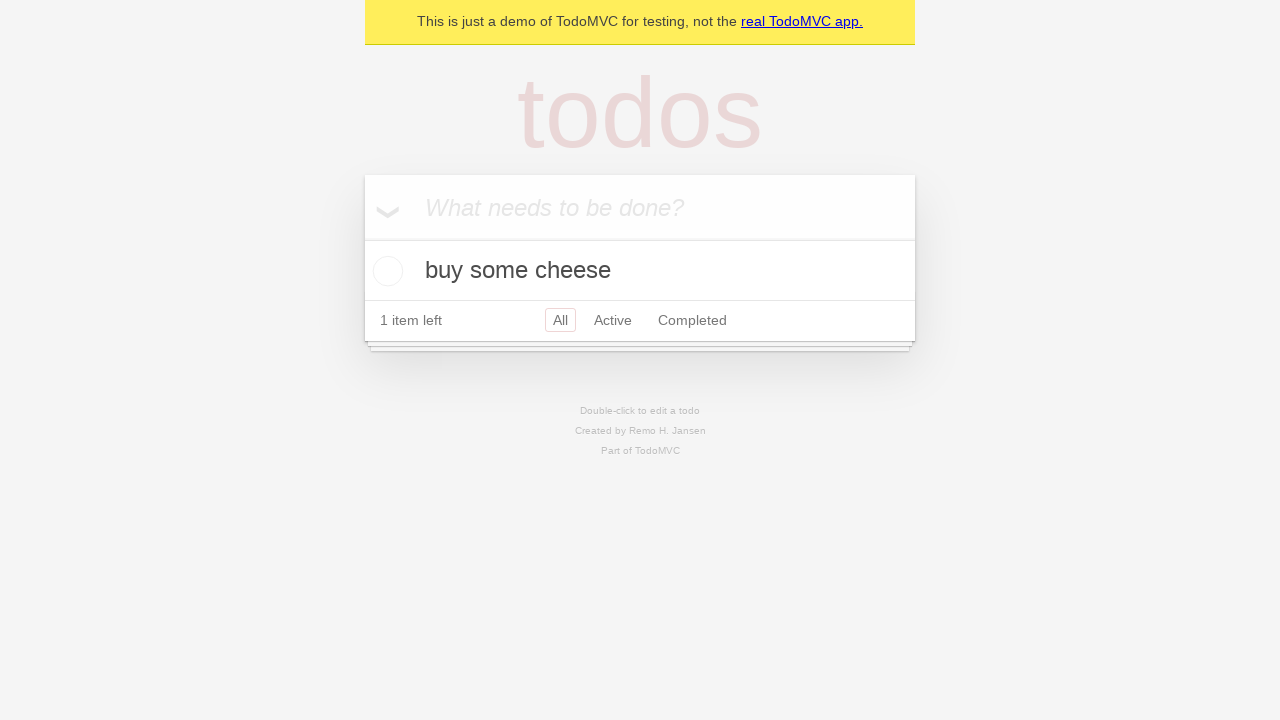

Filled new todo input with 'feed the cat' on internal:attr=[placeholder="What needs to be done?"i]
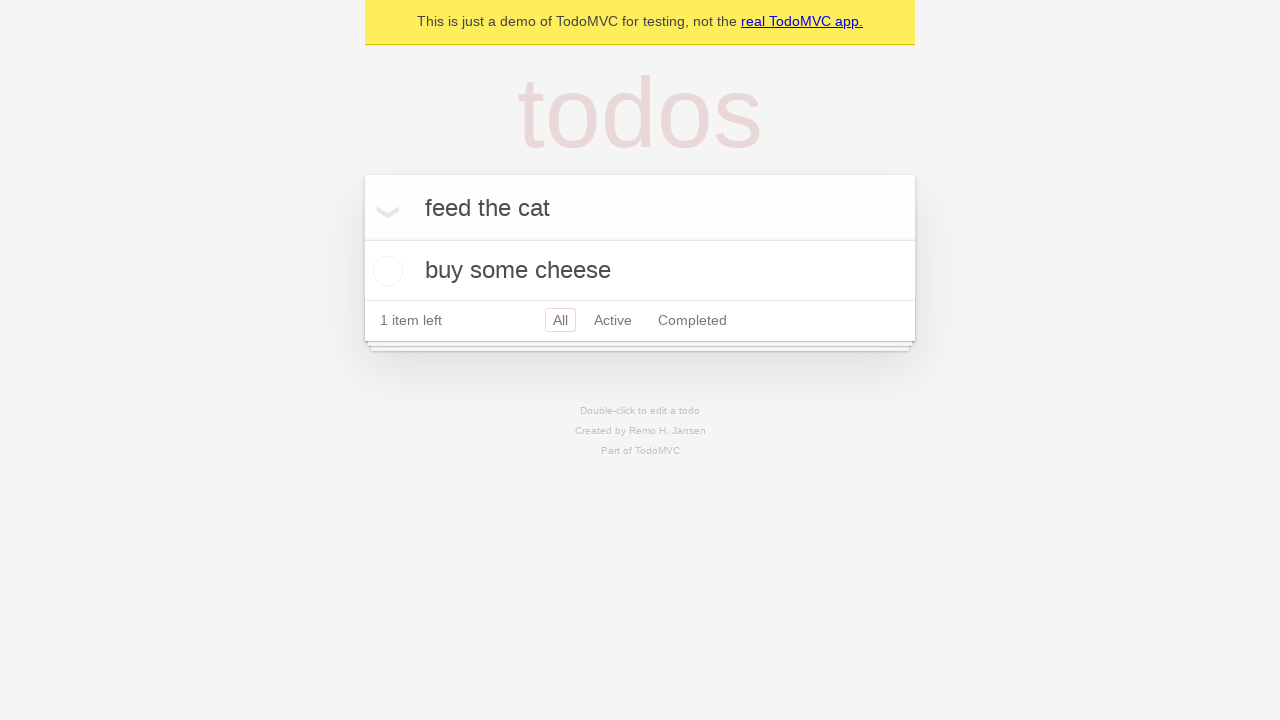

Pressed Enter to create todo item 'feed the cat' on internal:attr=[placeholder="What needs to be done?"i]
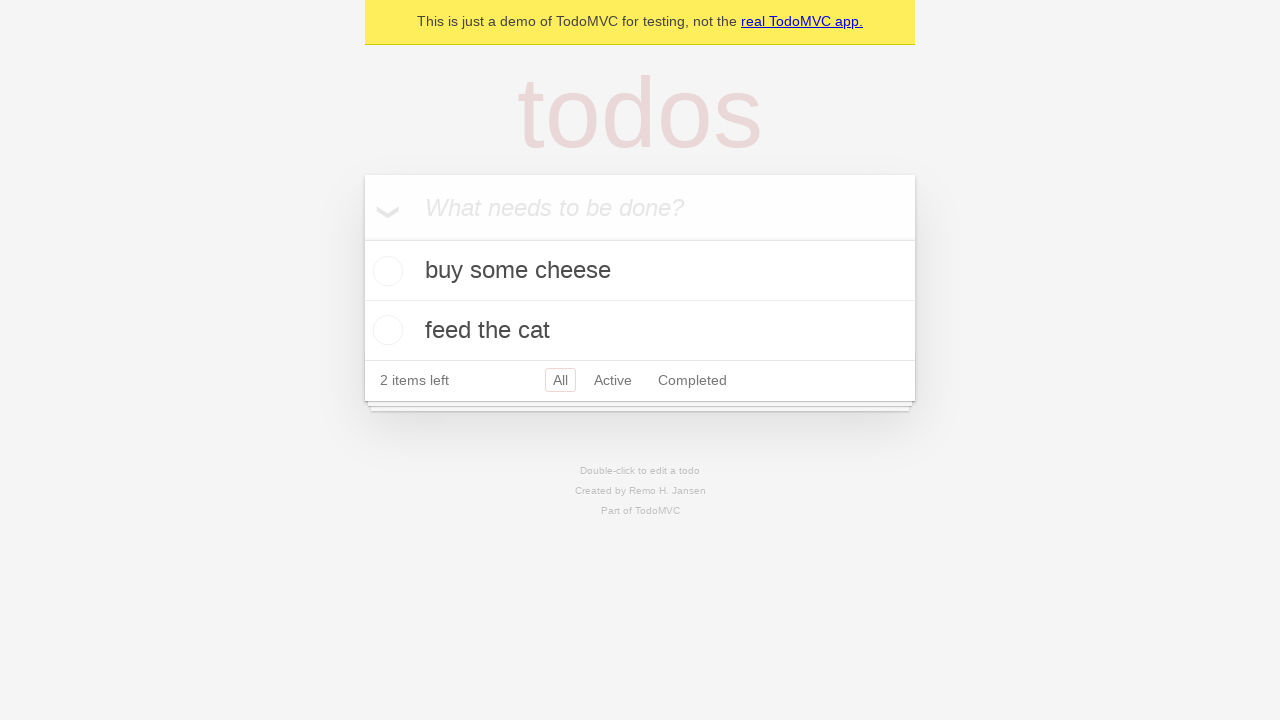

Filled new todo input with 'book a doctors appointment' on internal:attr=[placeholder="What needs to be done?"i]
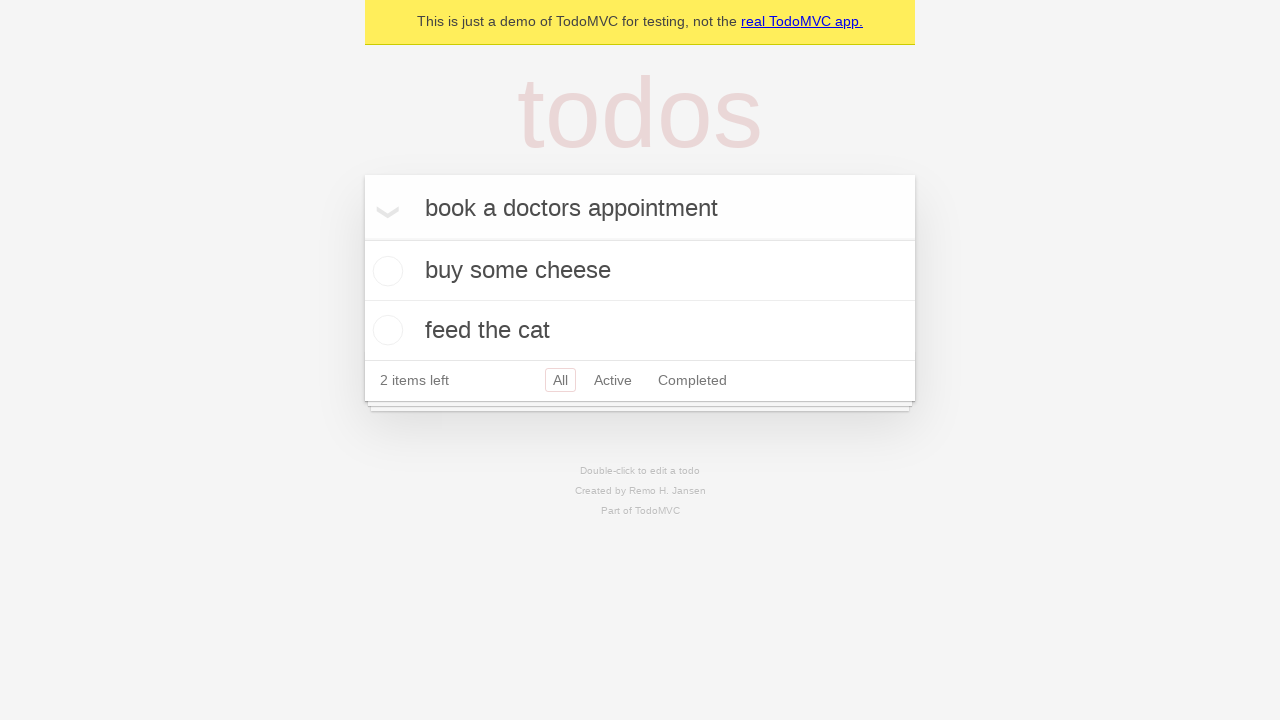

Pressed Enter to create todo item 'book a doctors appointment' on internal:attr=[placeholder="What needs to be done?"i]
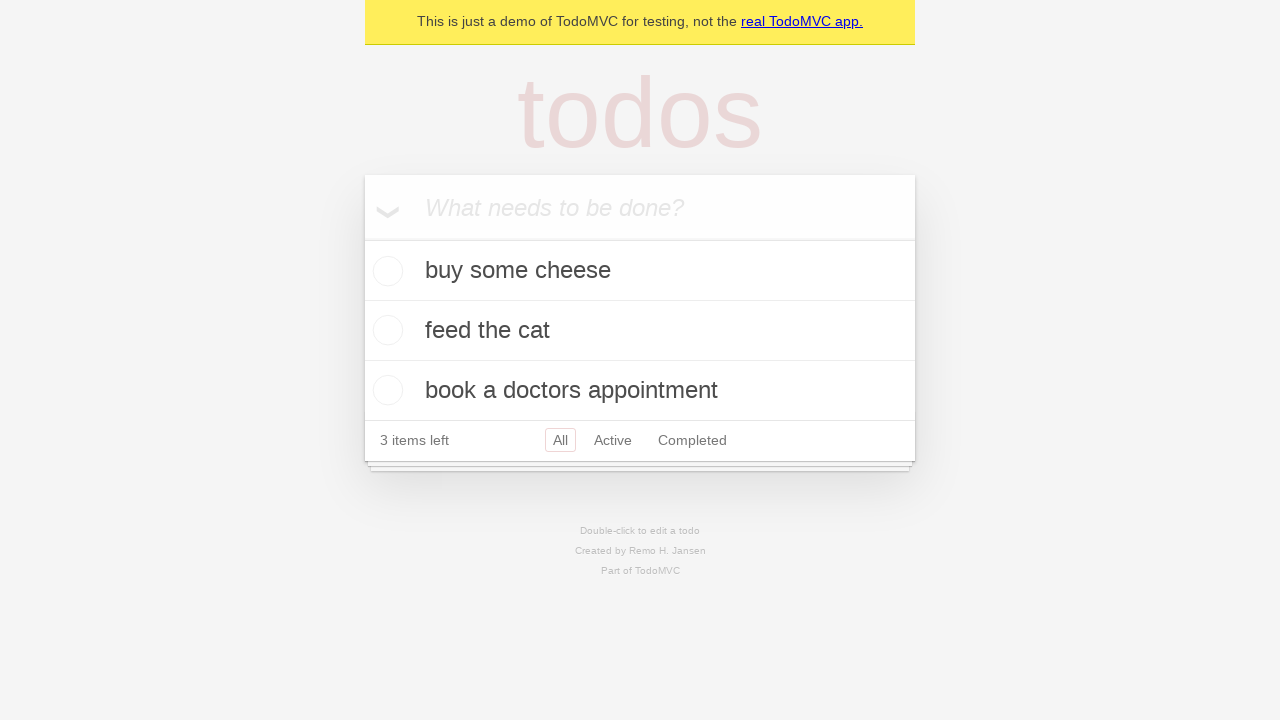

Double-clicked second todo item to enter edit mode at (640, 331) on internal:testid=[data-testid="todo-item"s] >> nth=1
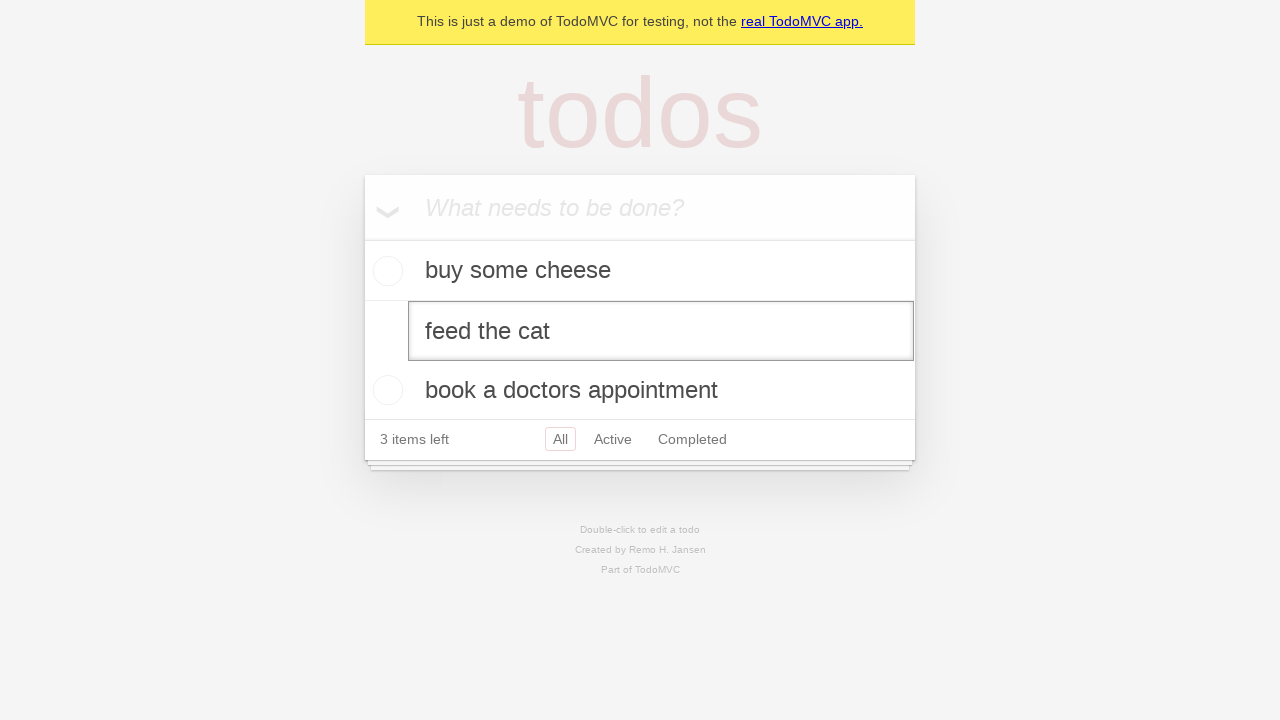

Edit textbox appeared, confirming edit mode is active
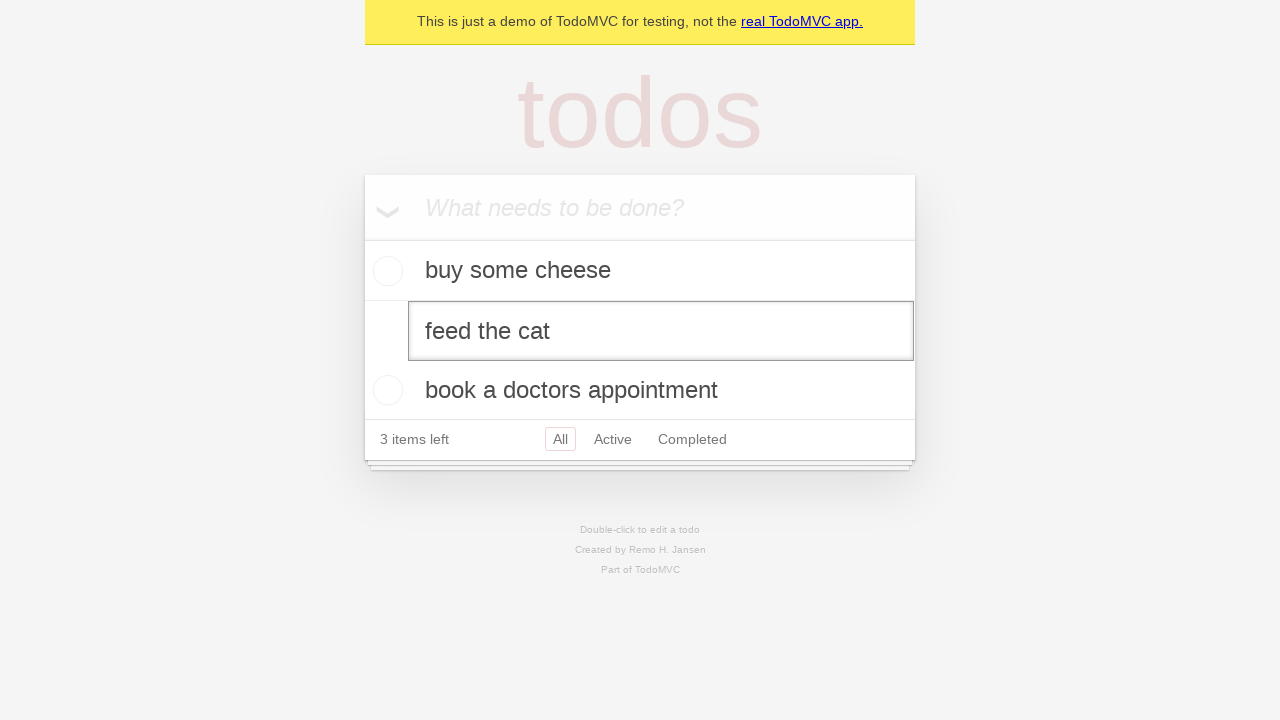

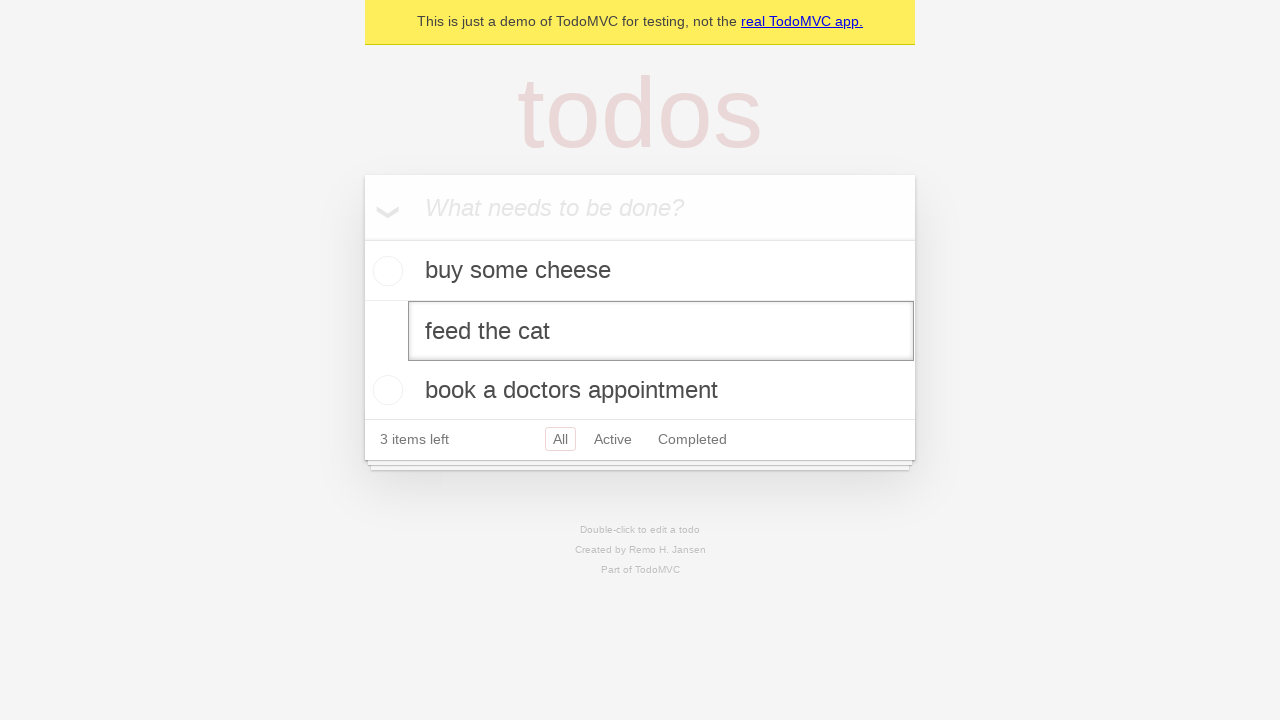